Tests scroll navigation functionality by scrolling to the footer section, then navigates to the page again and clicks on the GoodReads.com link.

Starting URL: https://quotes.toscrape.com/scroll

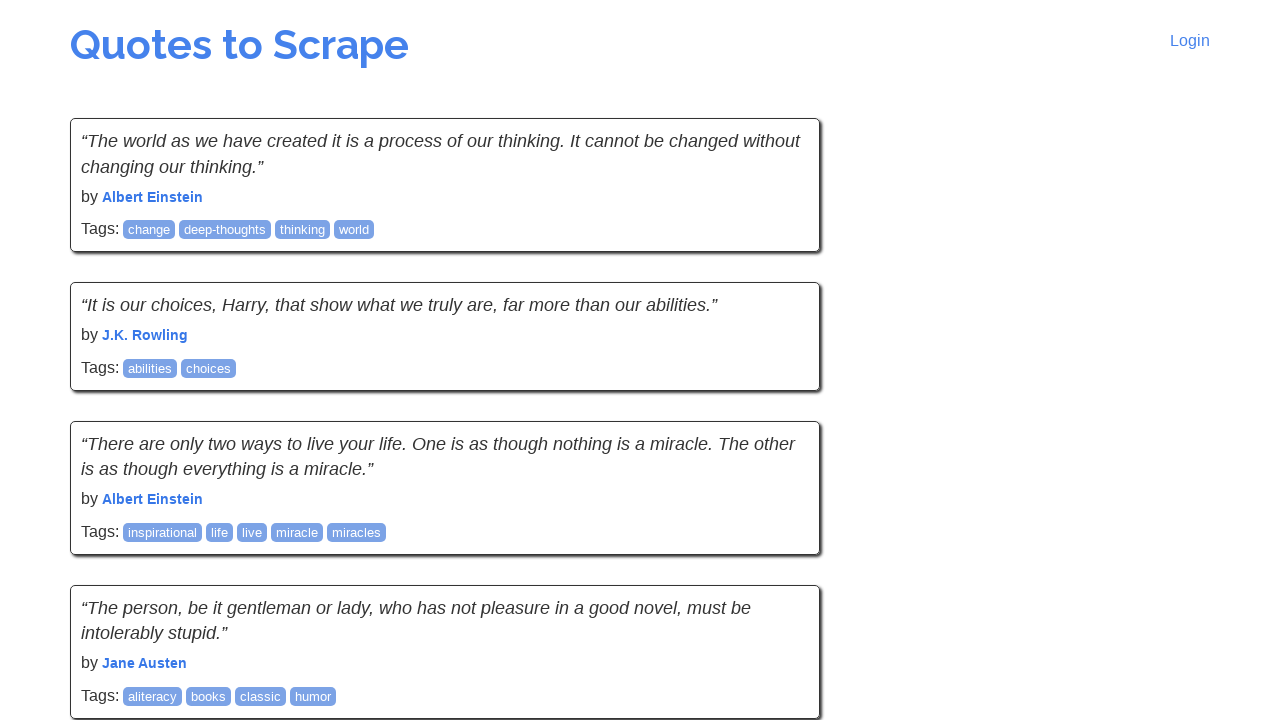

Set viewport size to 1920x1080
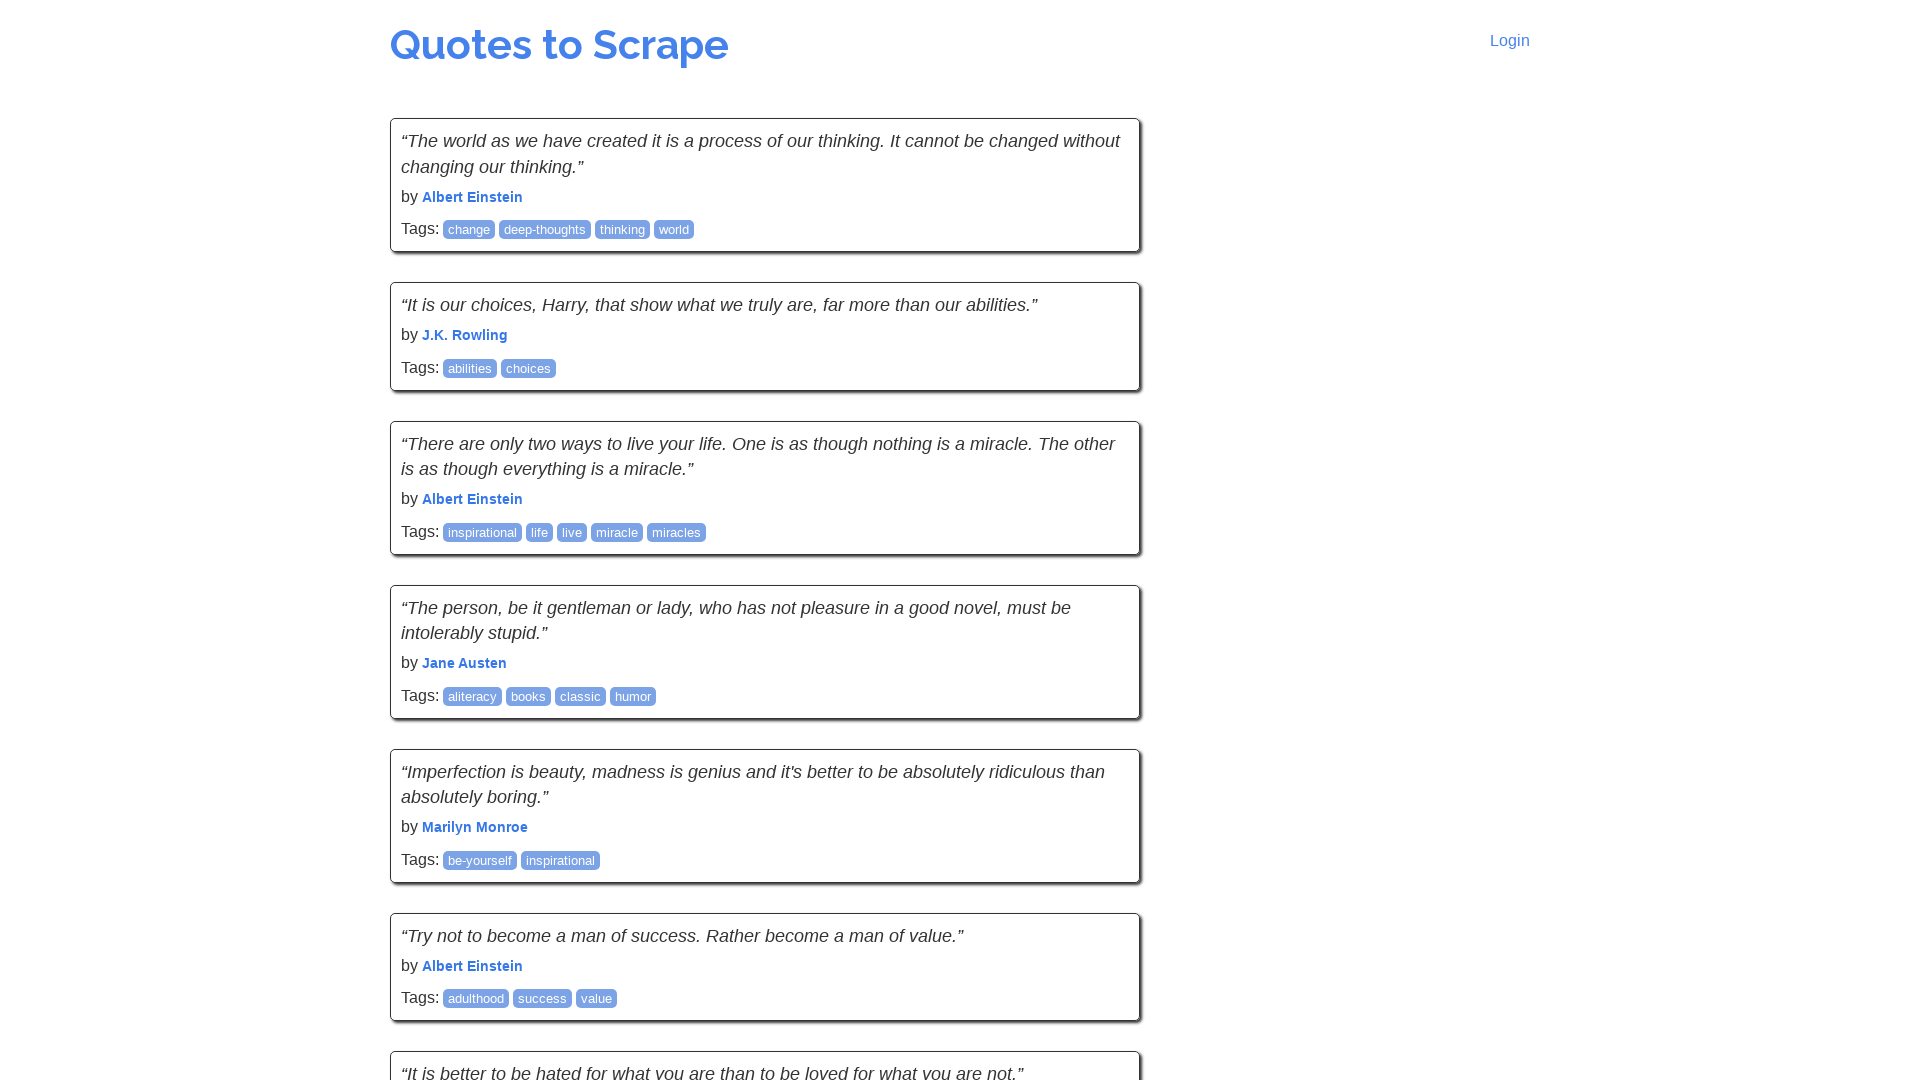

Located footer element with text 'Quotes by:'
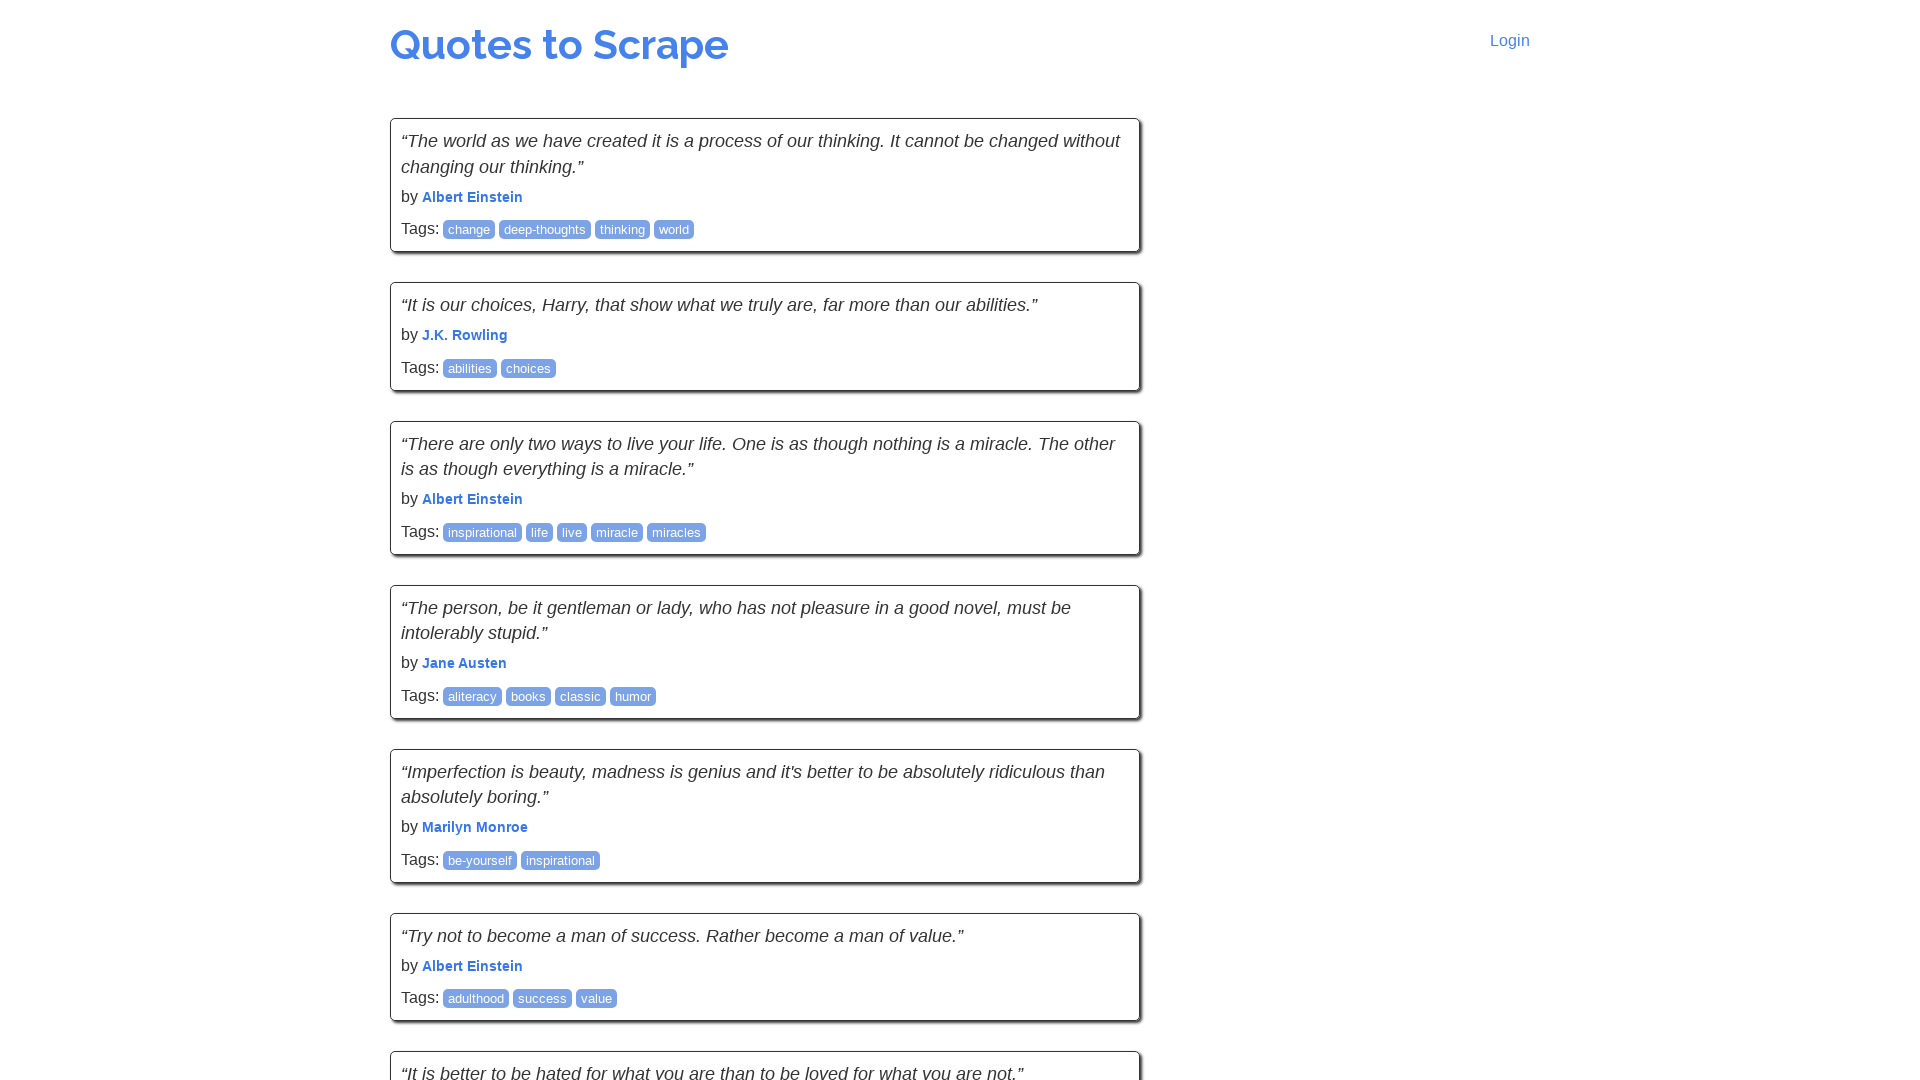

Scrolled footer element into view
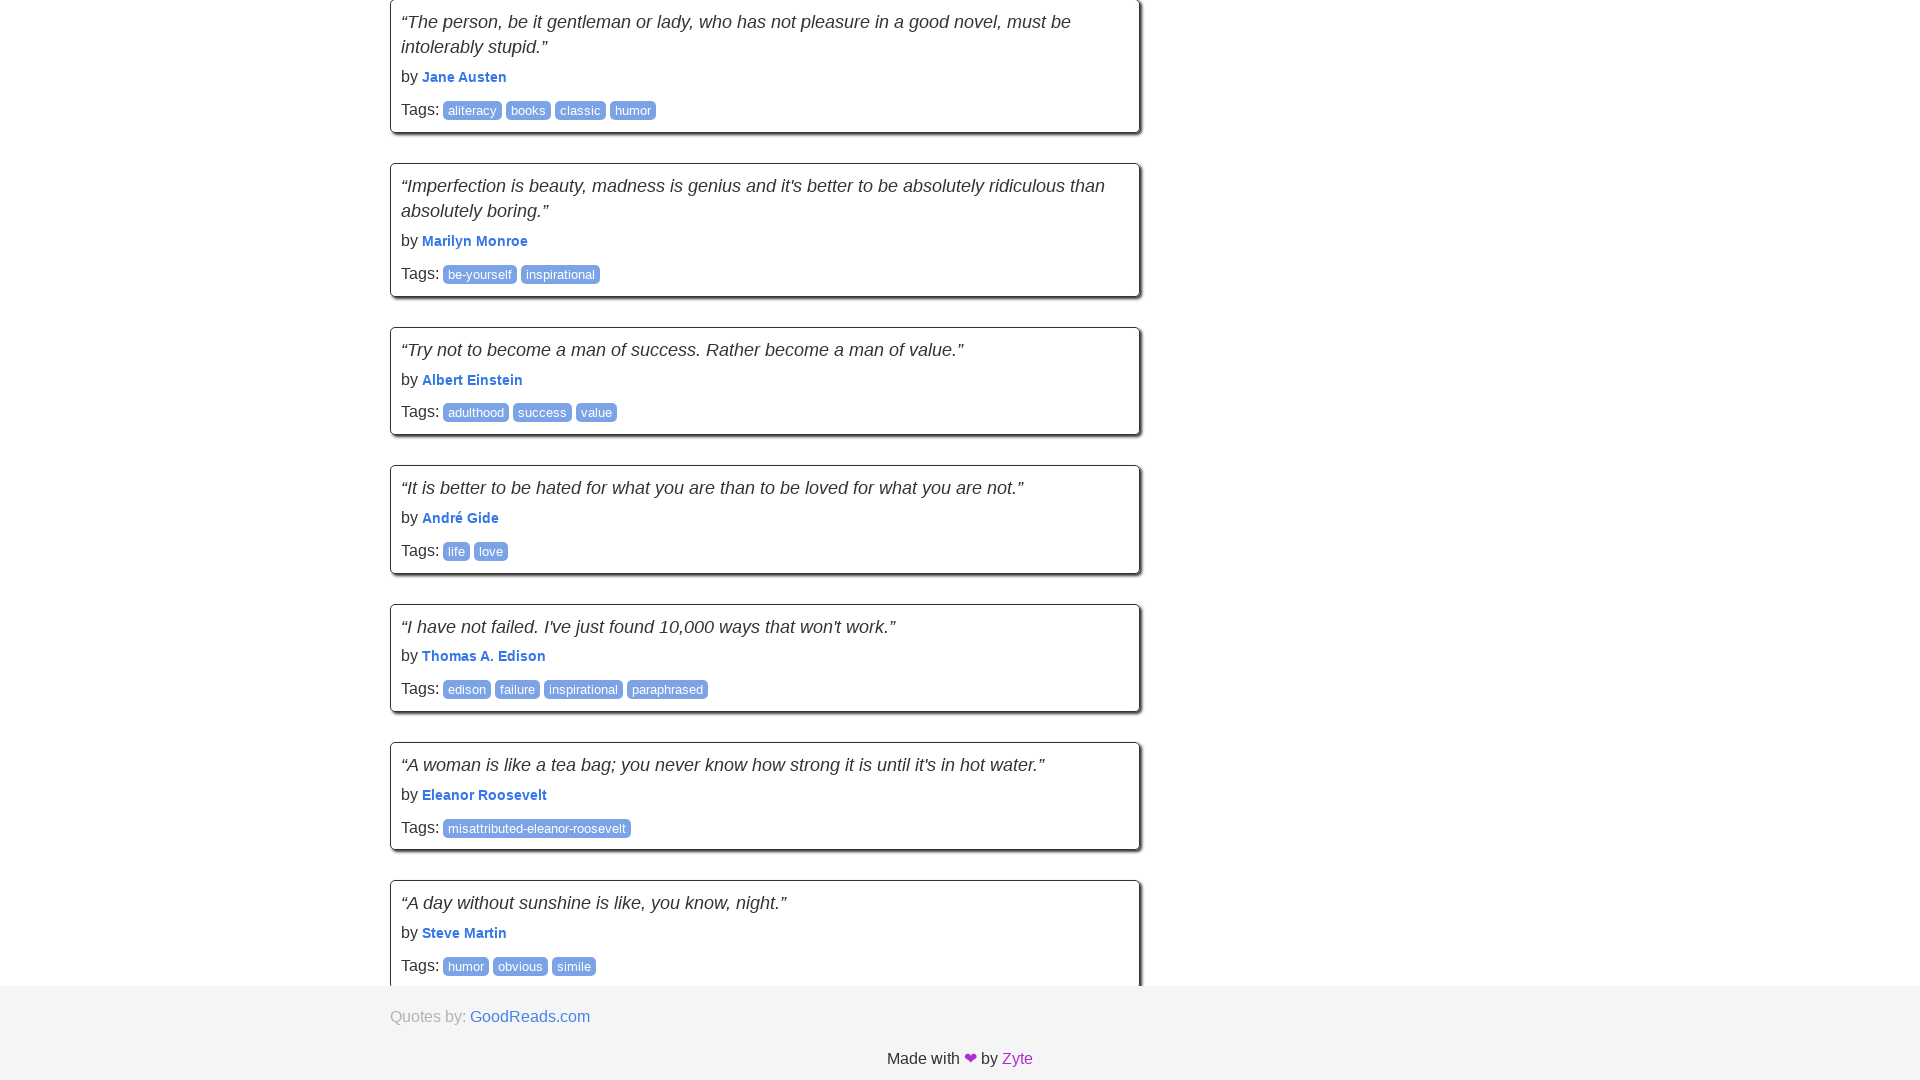

Waited 2000ms for content to load after scroll
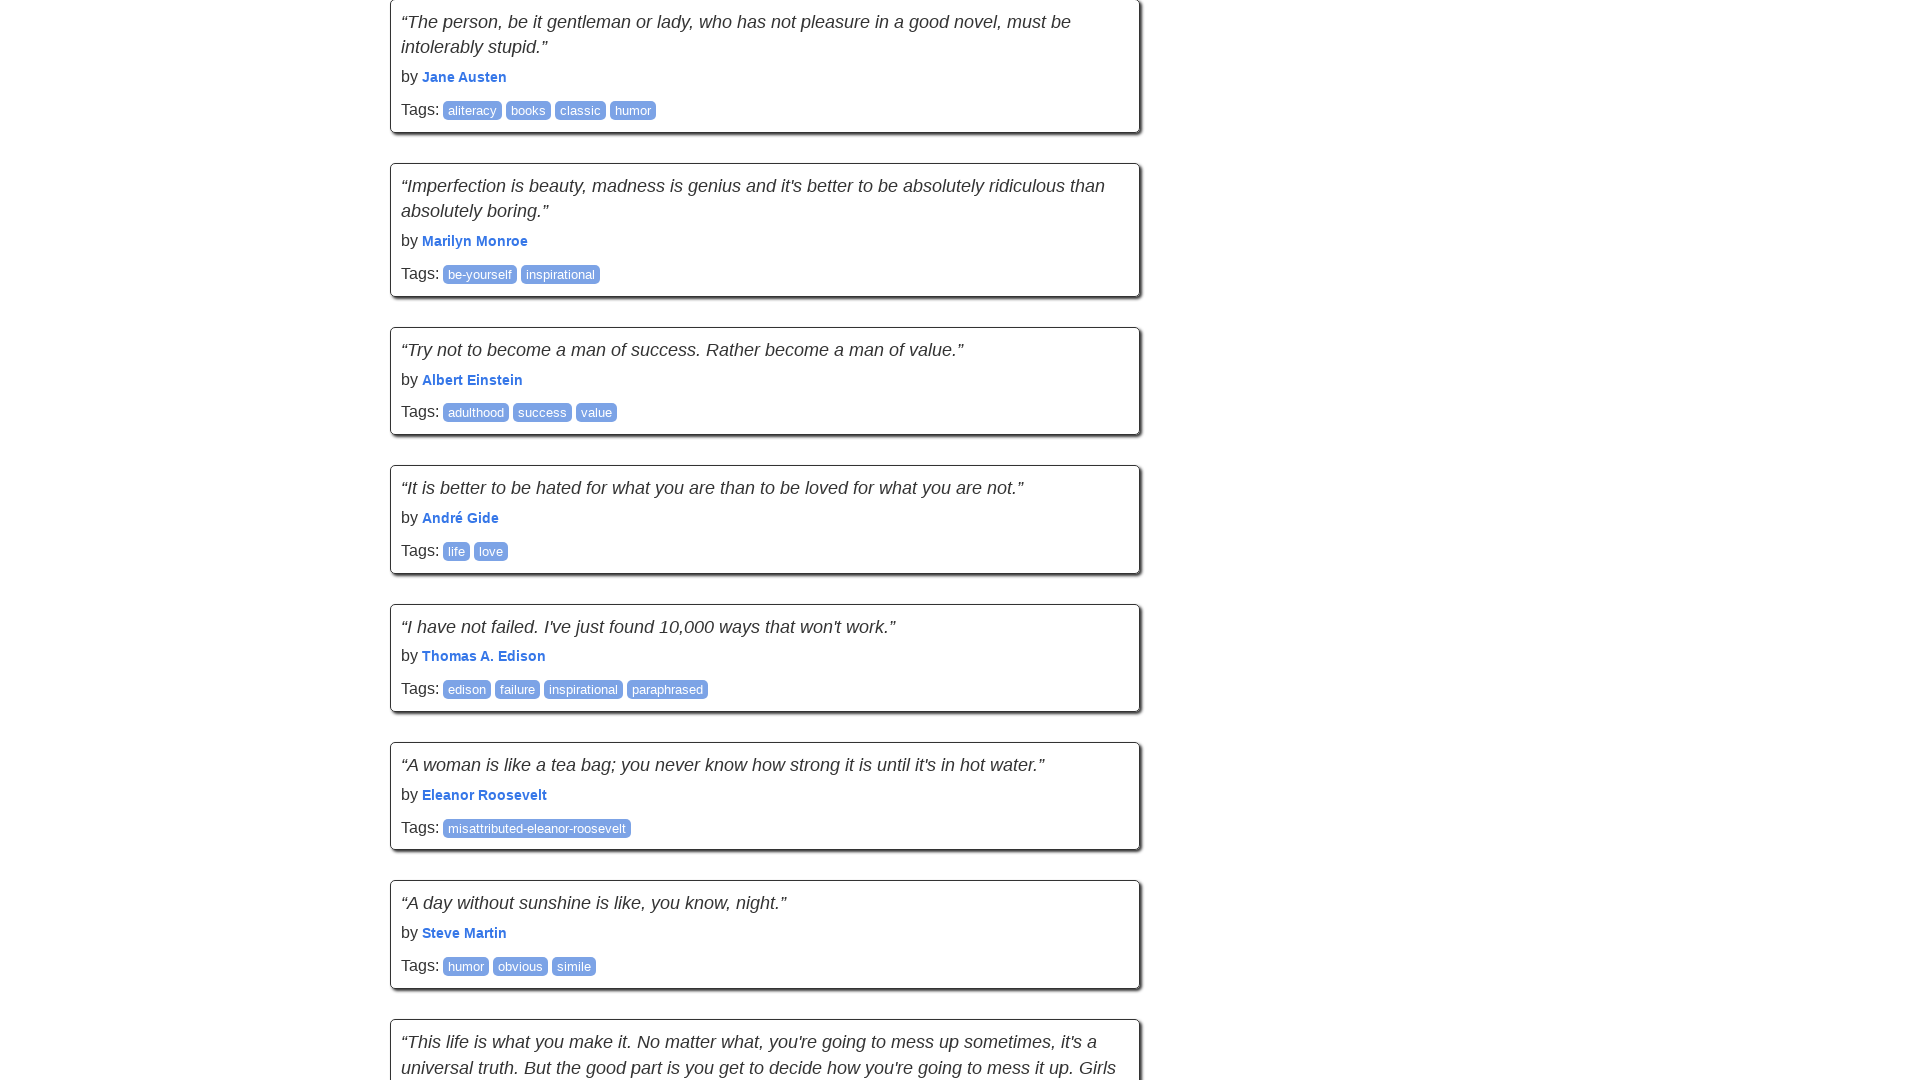

Navigated to https://quotes.toscrape.com/scroll
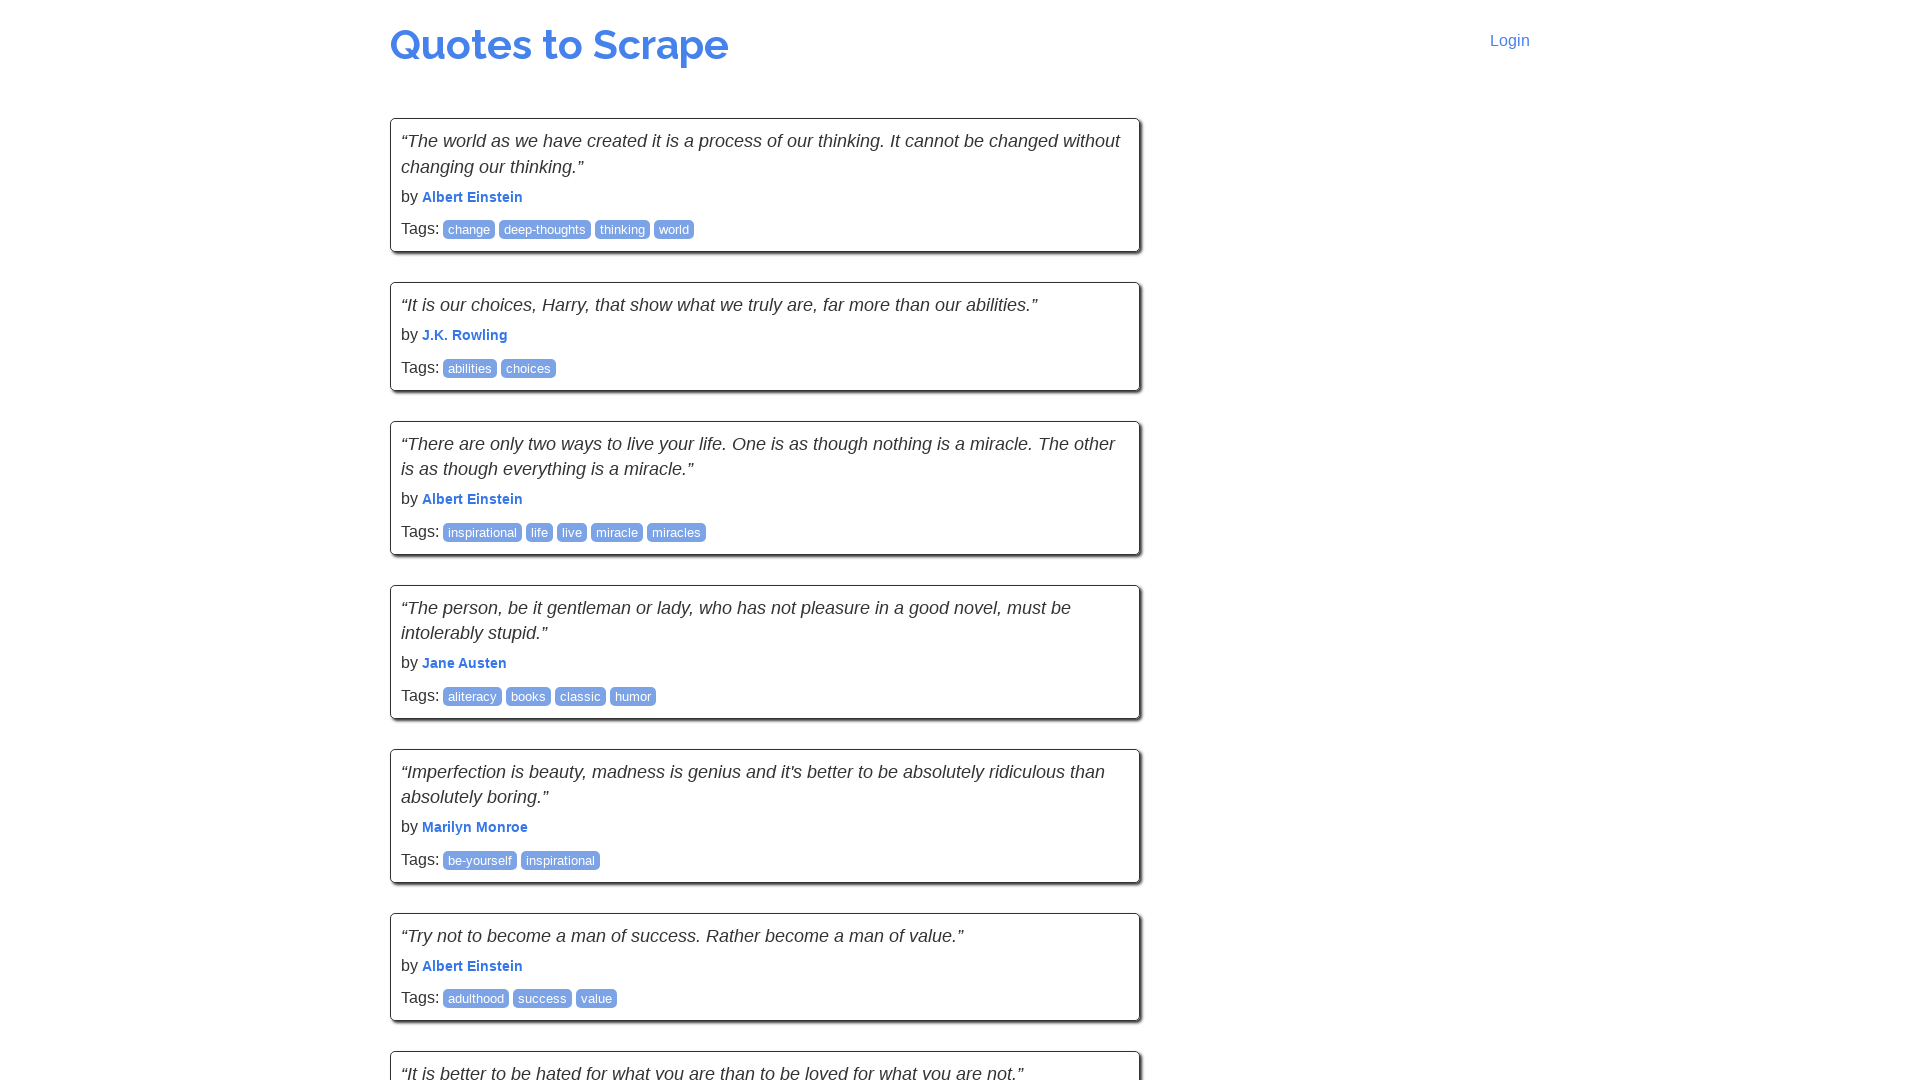

Clicked on GoodReads.com link at (530, 1013) on internal:role=link[name="GoodReads.com"i]
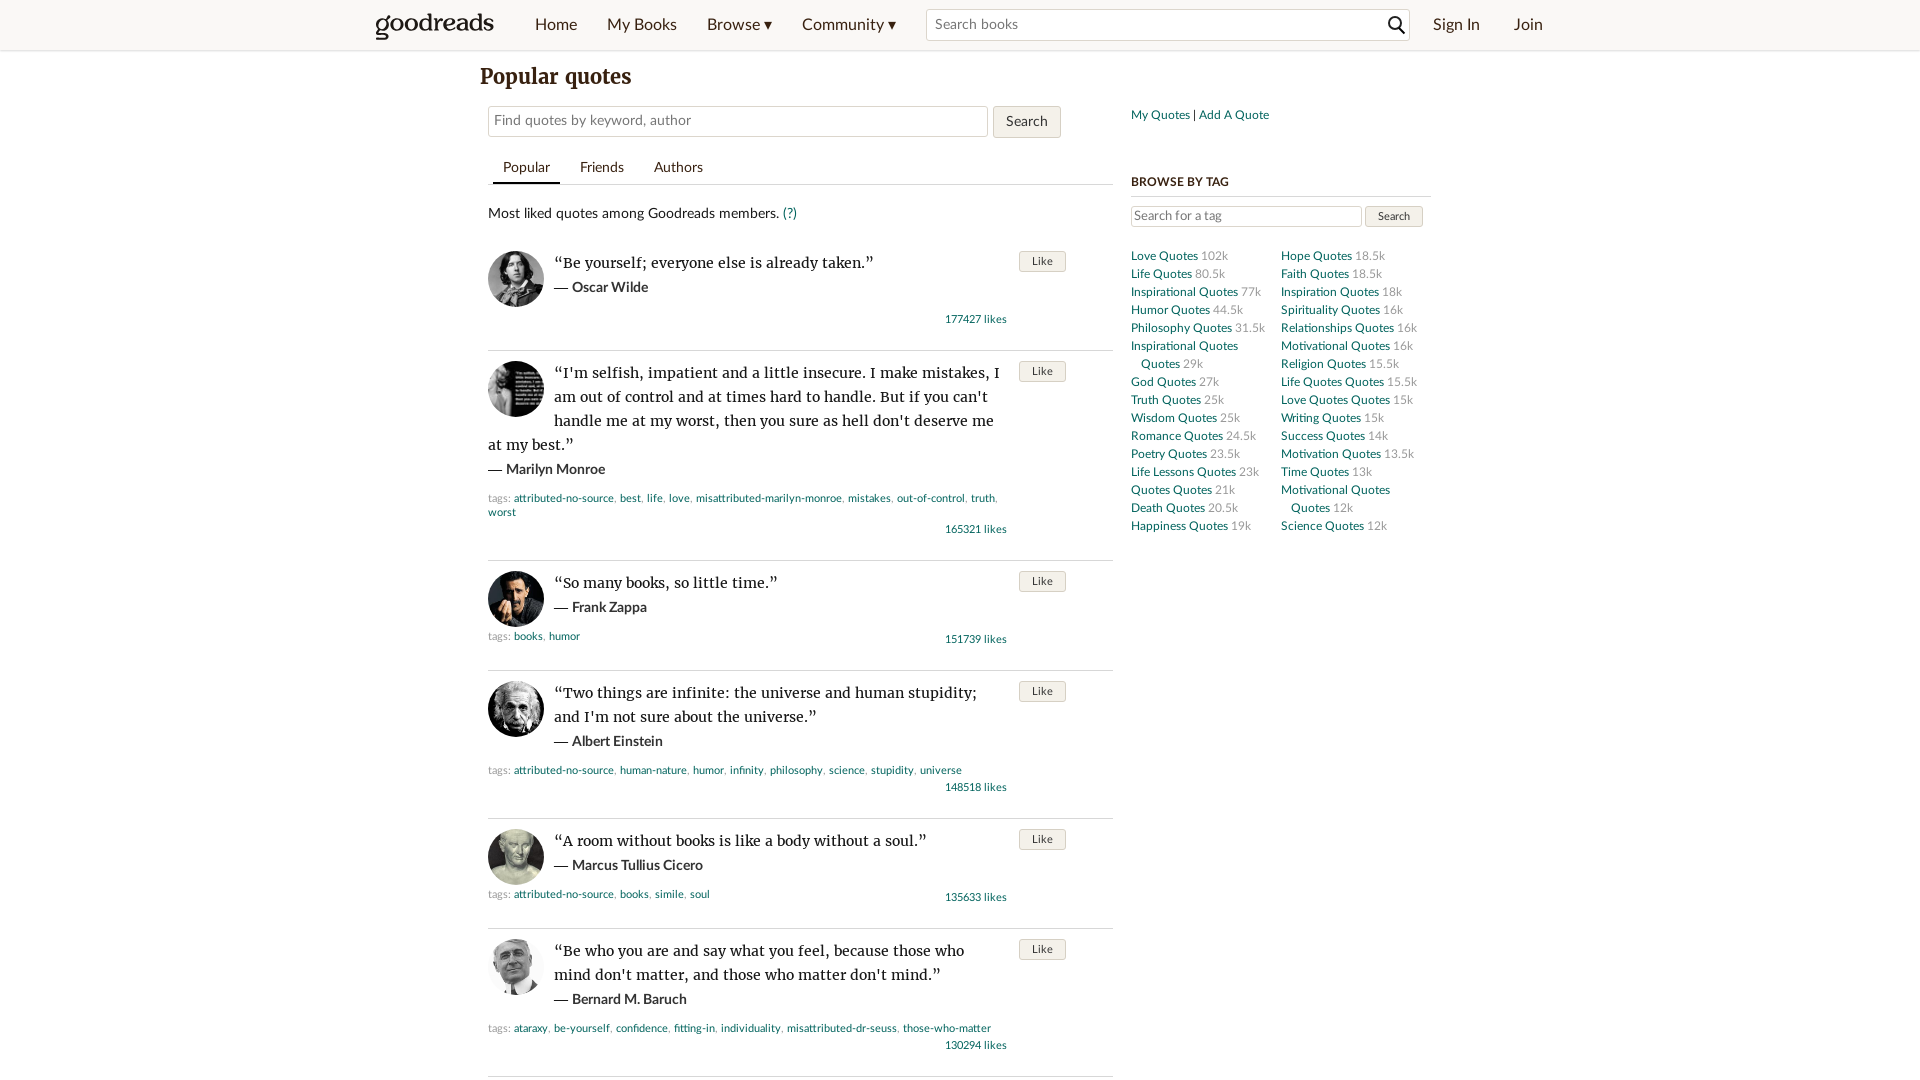

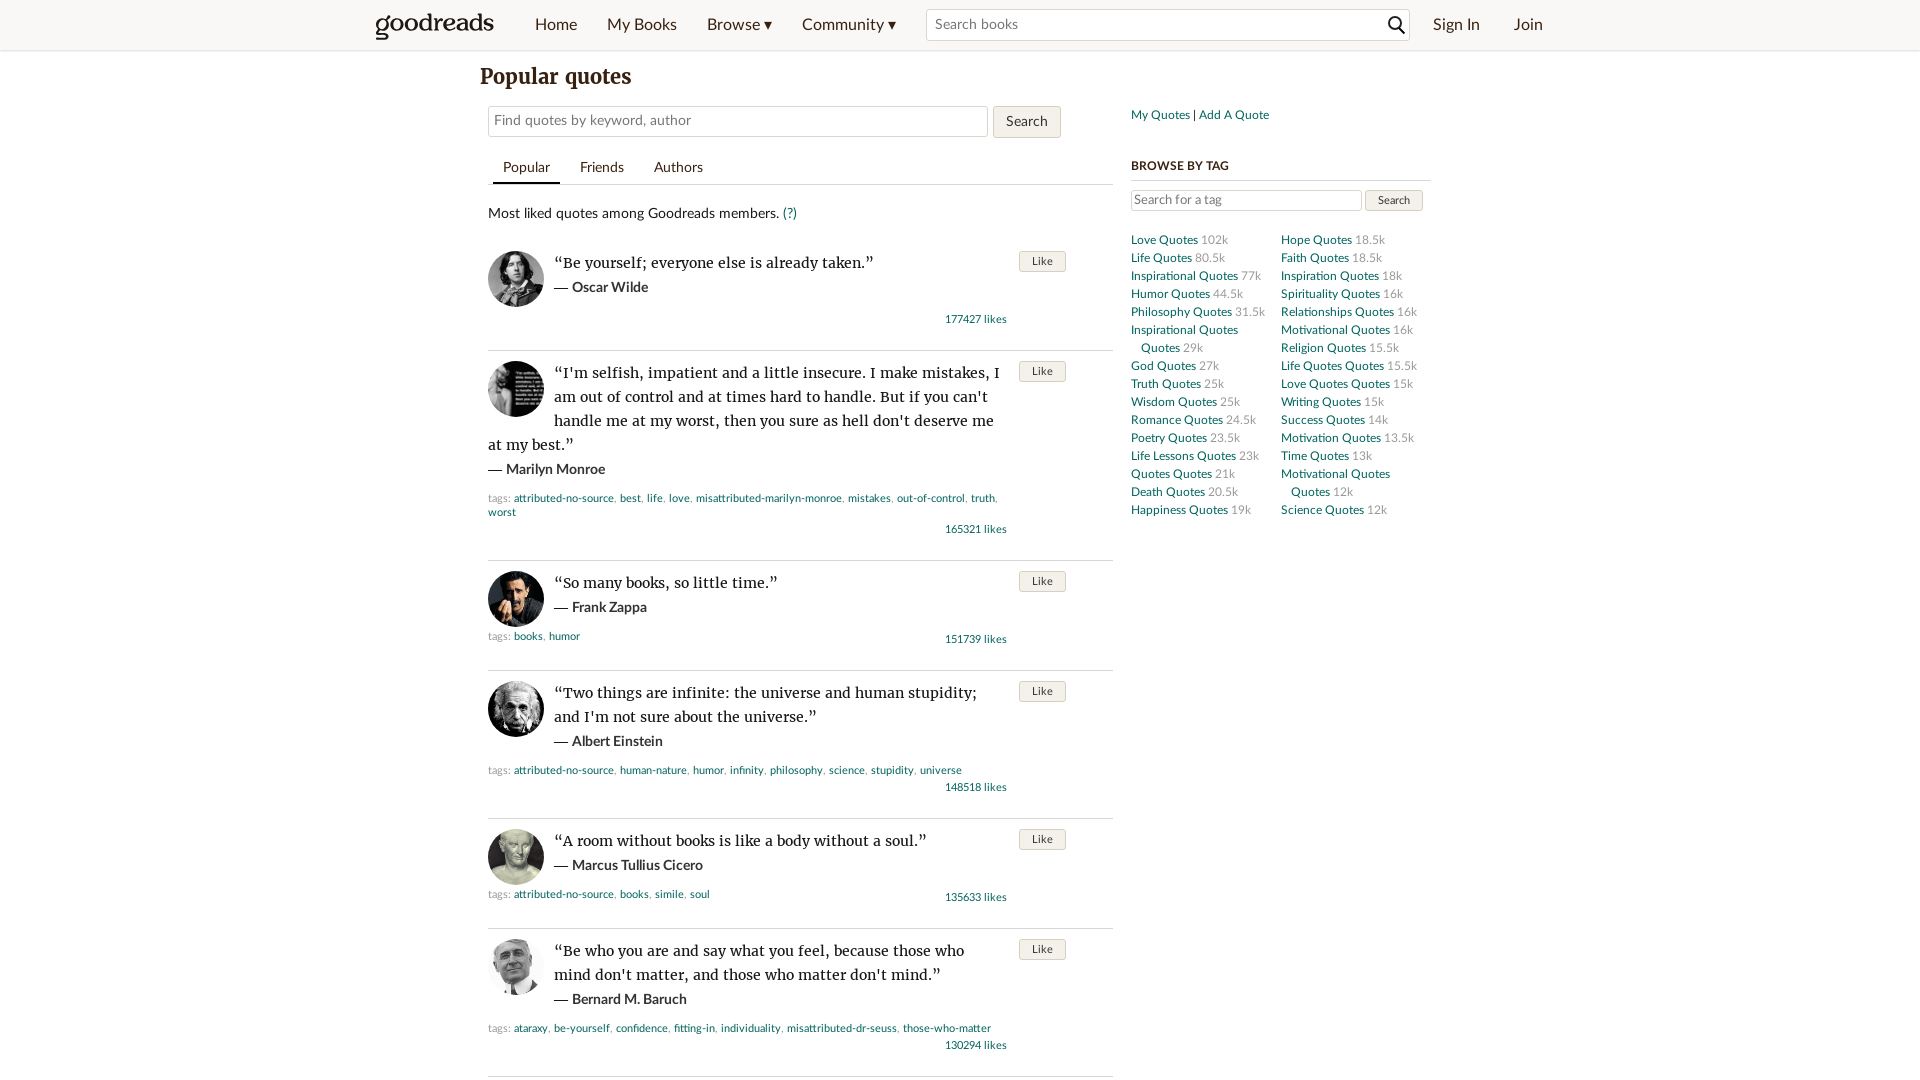